Tests window handling functionality by clicking a link that opens a new window, switching to it, closing it, and returning to the parent window

Starting URL: http://seleniumpractise.blogspot.in/2017/07/multiple-window-examples.html

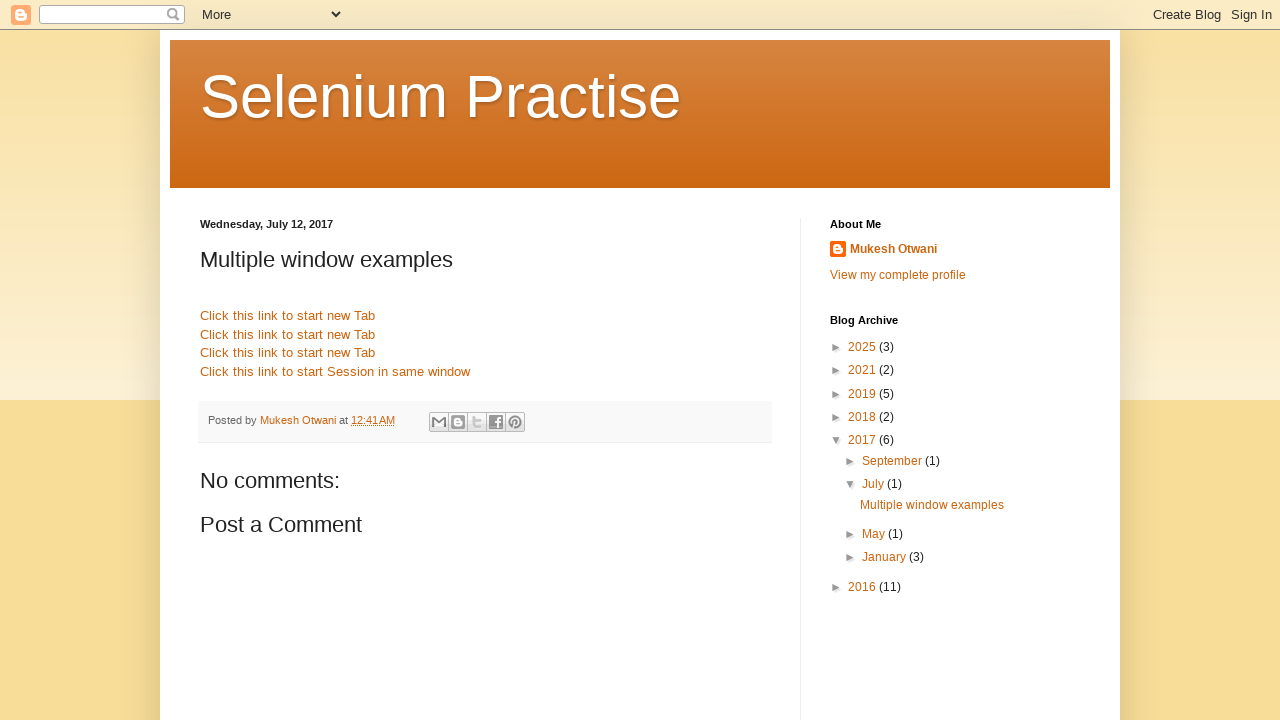

Stored reference to main page
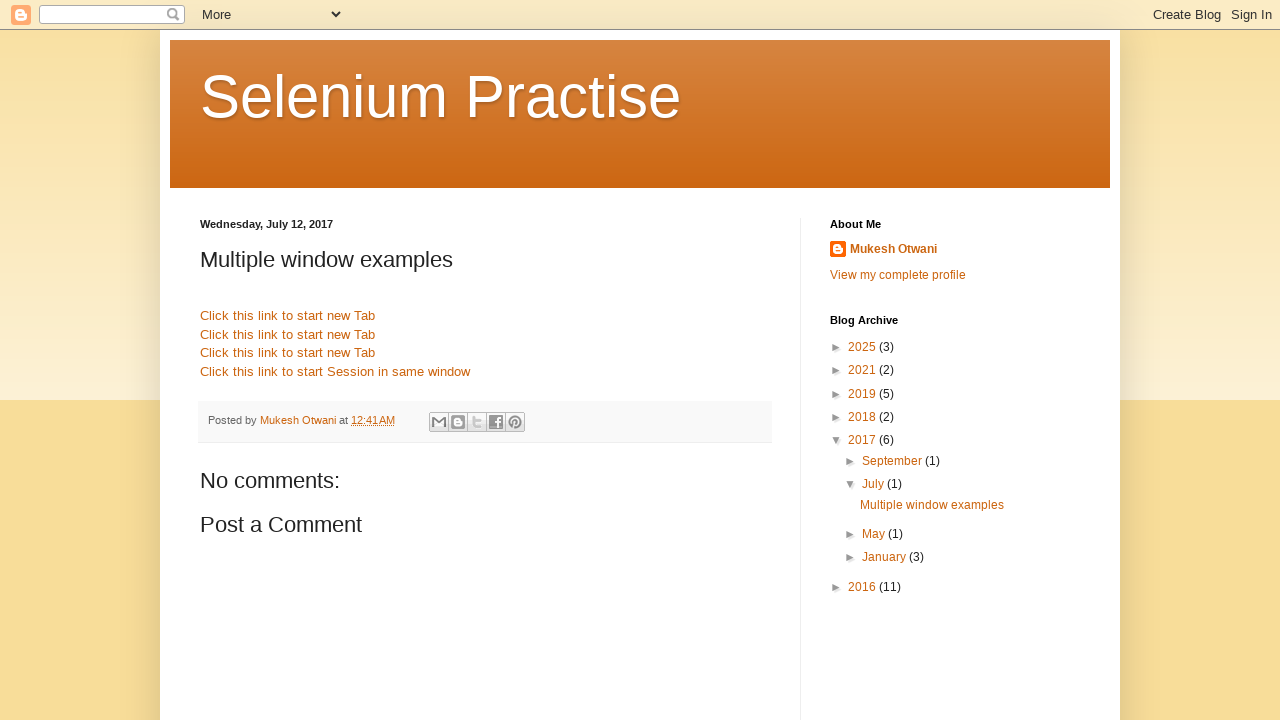

Clicked Google link to open new window at (288, 316) on xpath=//a[@href='http://www.google.com']
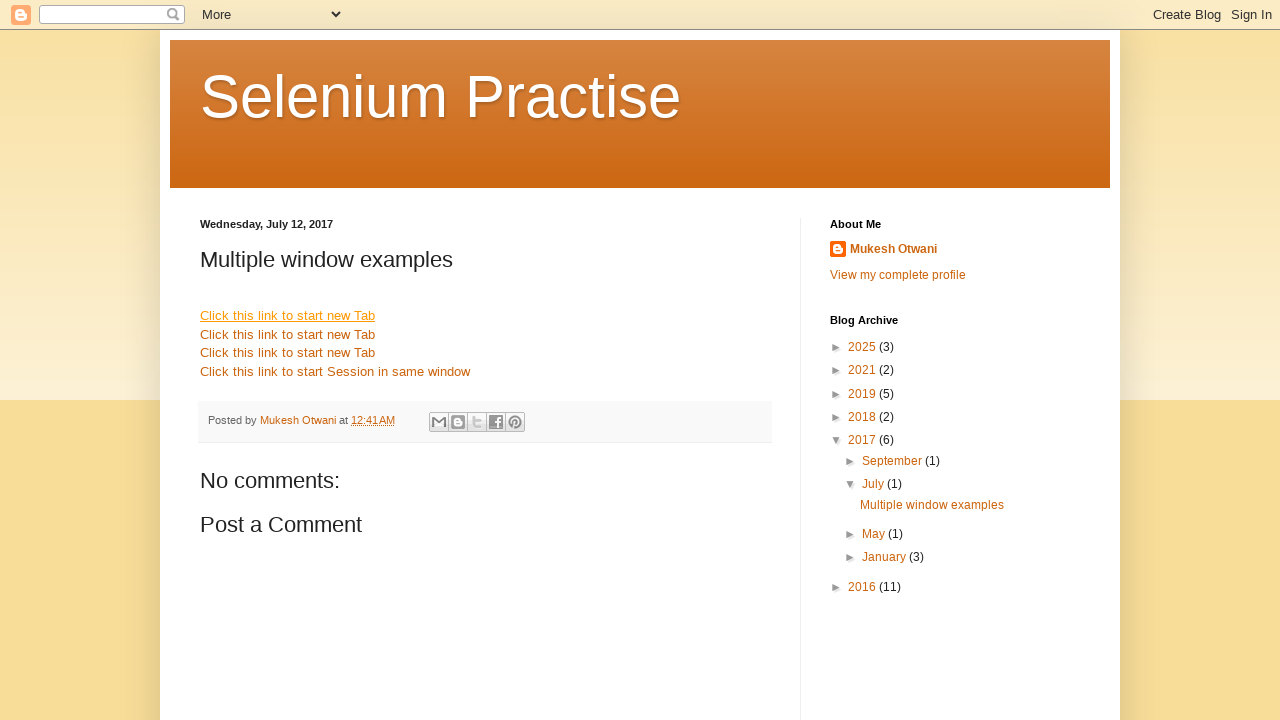

New window opened and page object captured
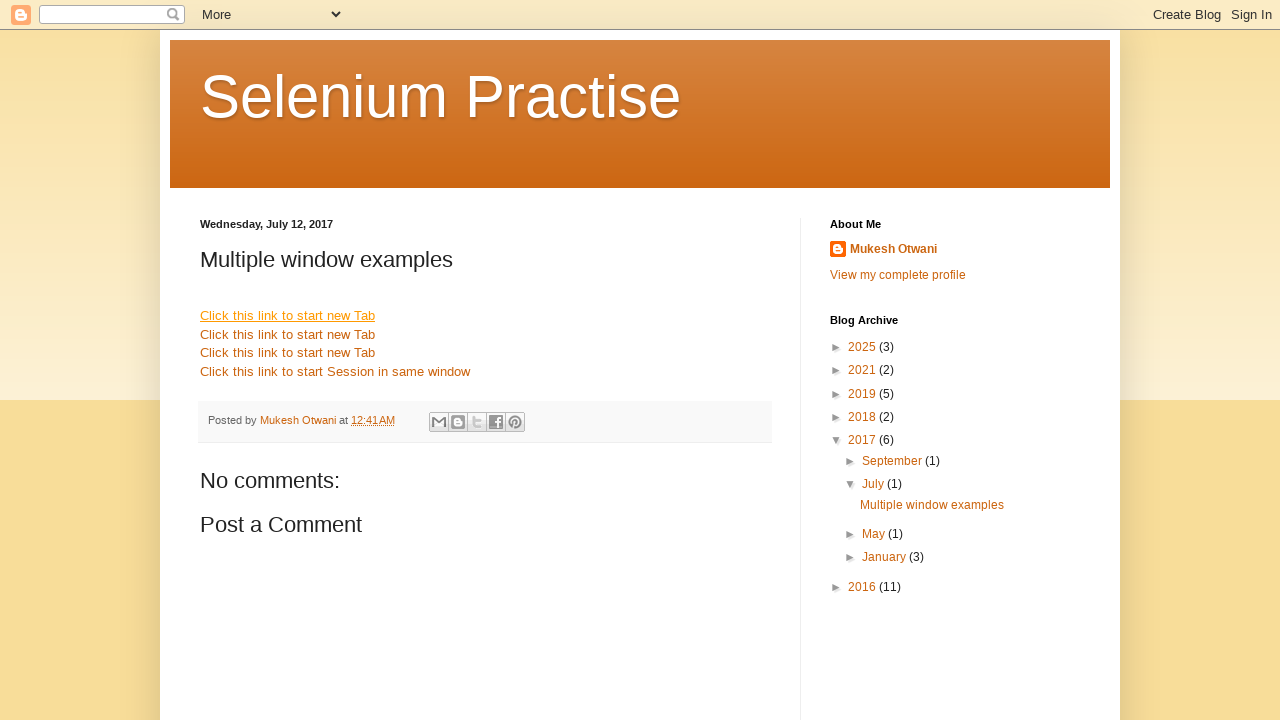

Closed the new window
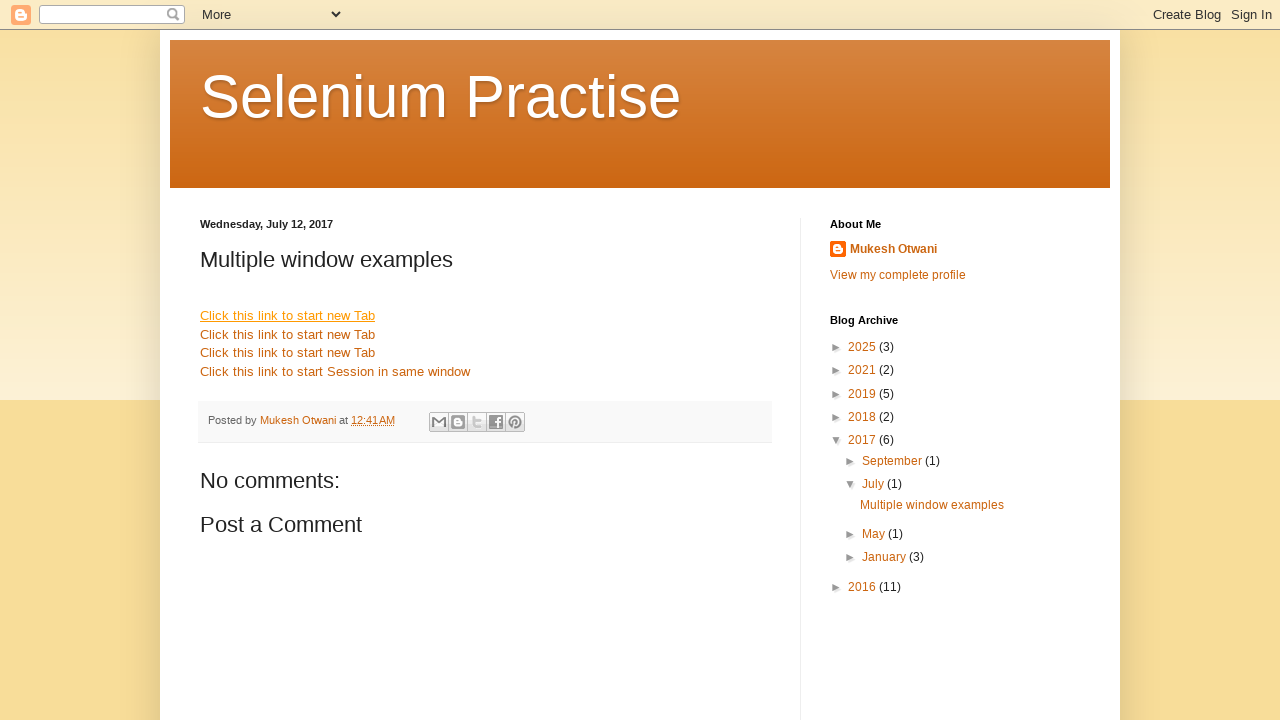

Retrieved title of main page to verify focus returned
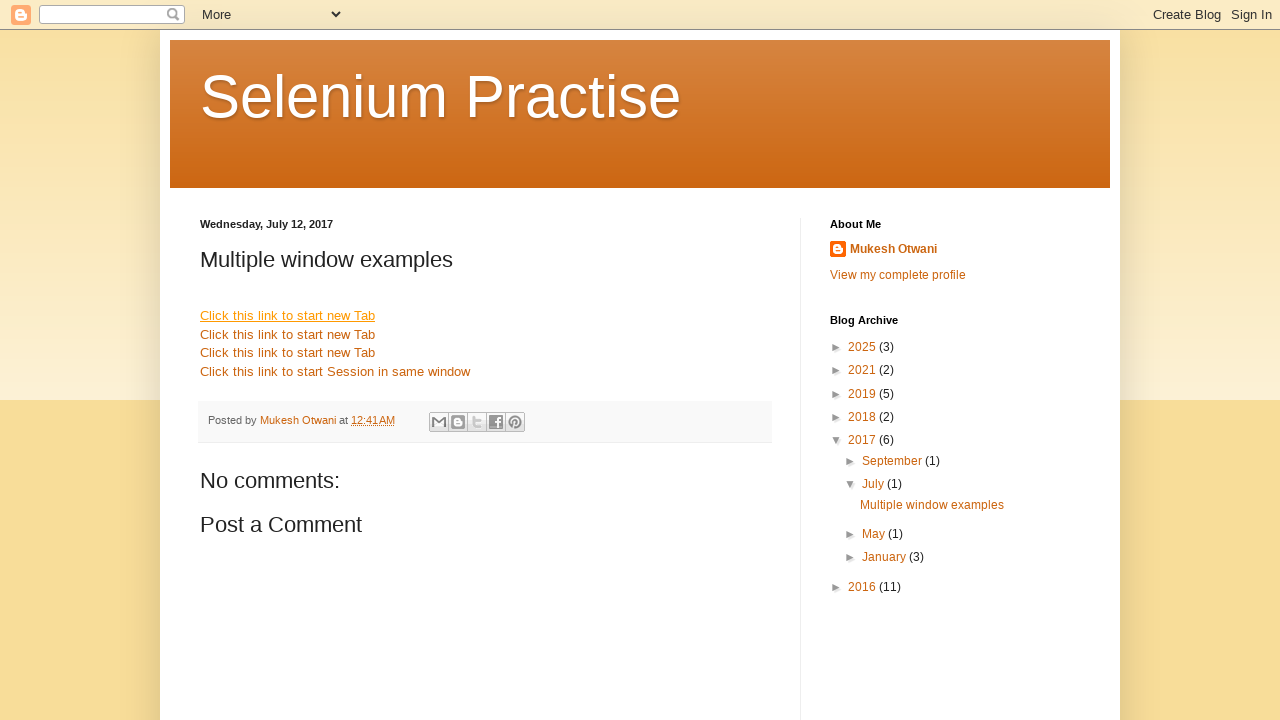

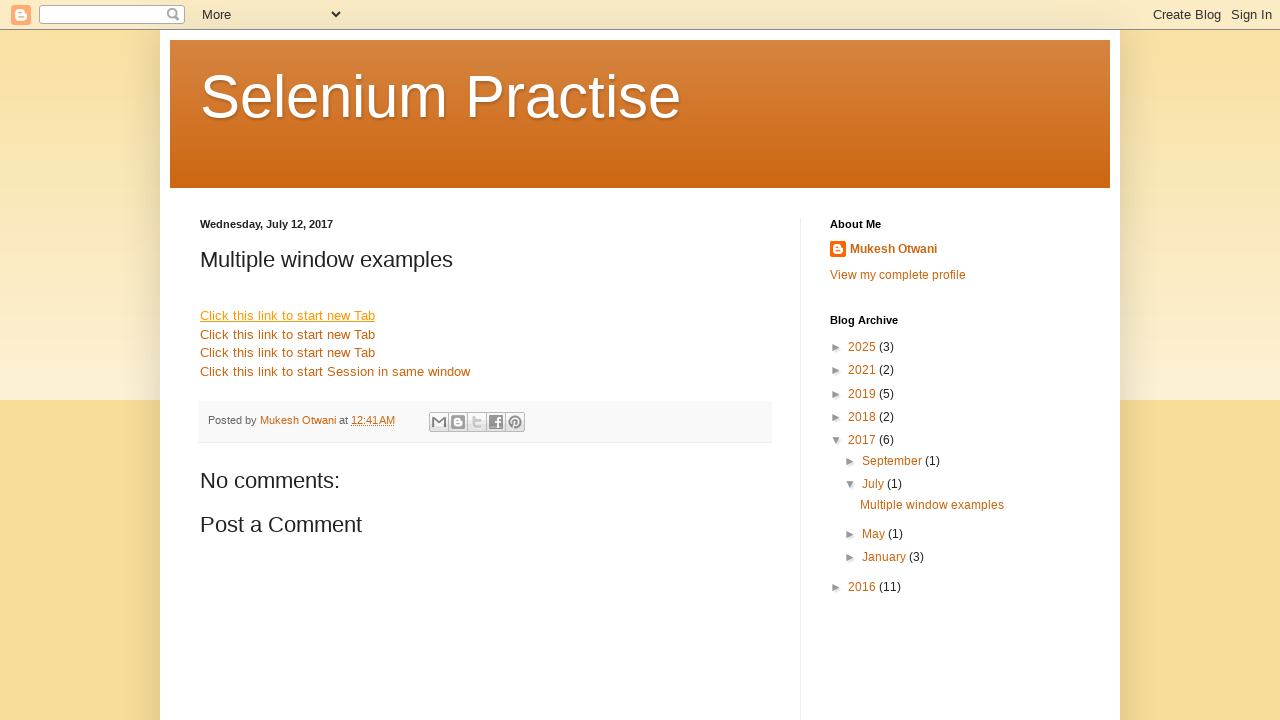